Verifies the current URL is accessible

Starting URL: https://www.demoblaze.com/

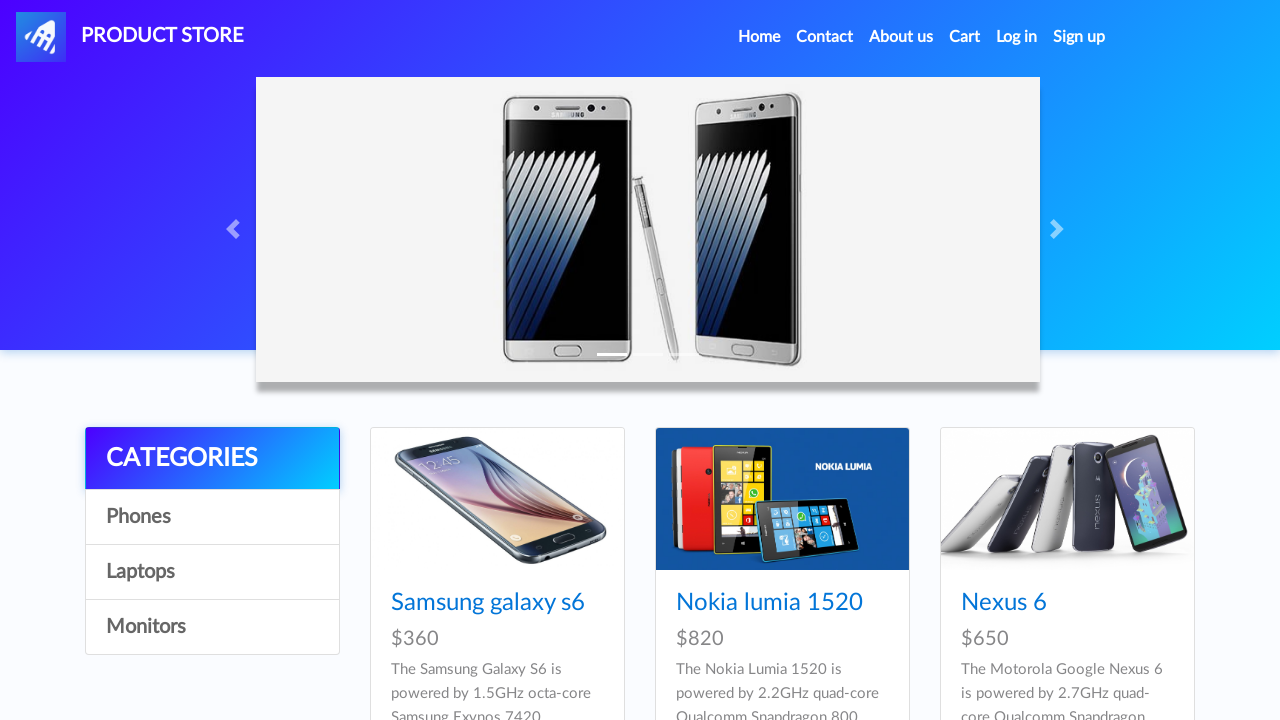

Verified current URL is accessible at https://www.demoblaze.com/
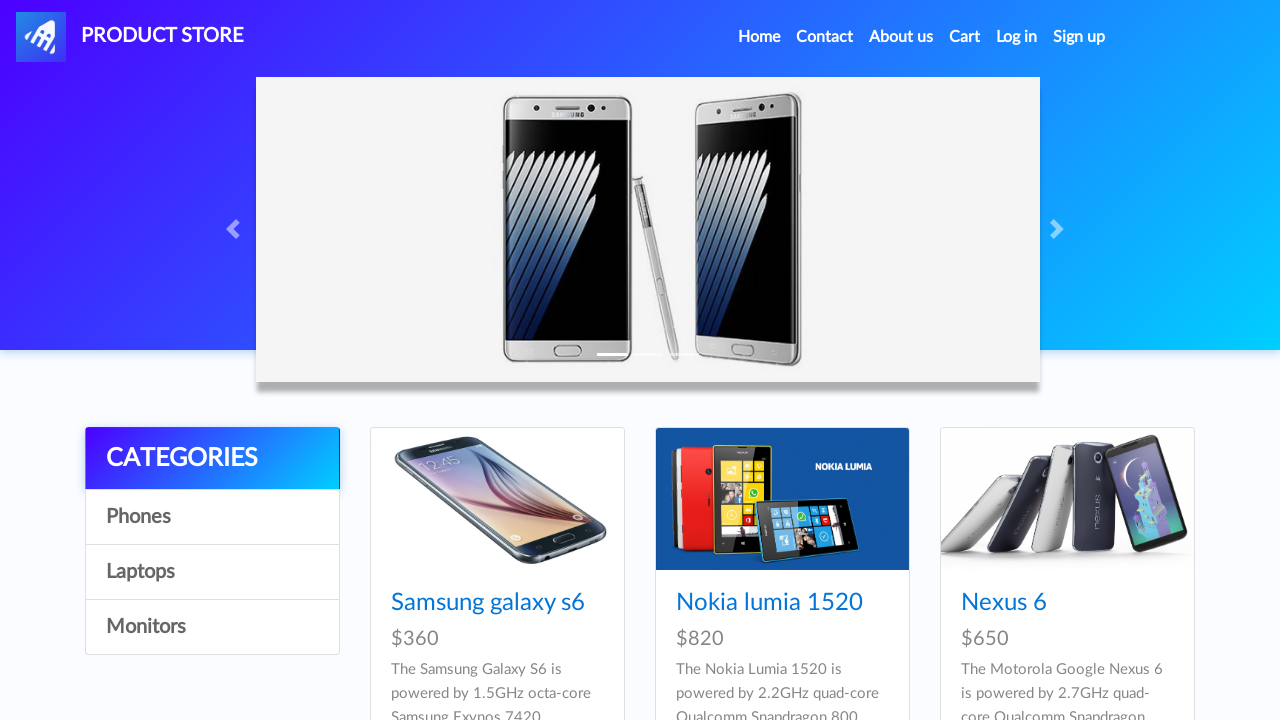

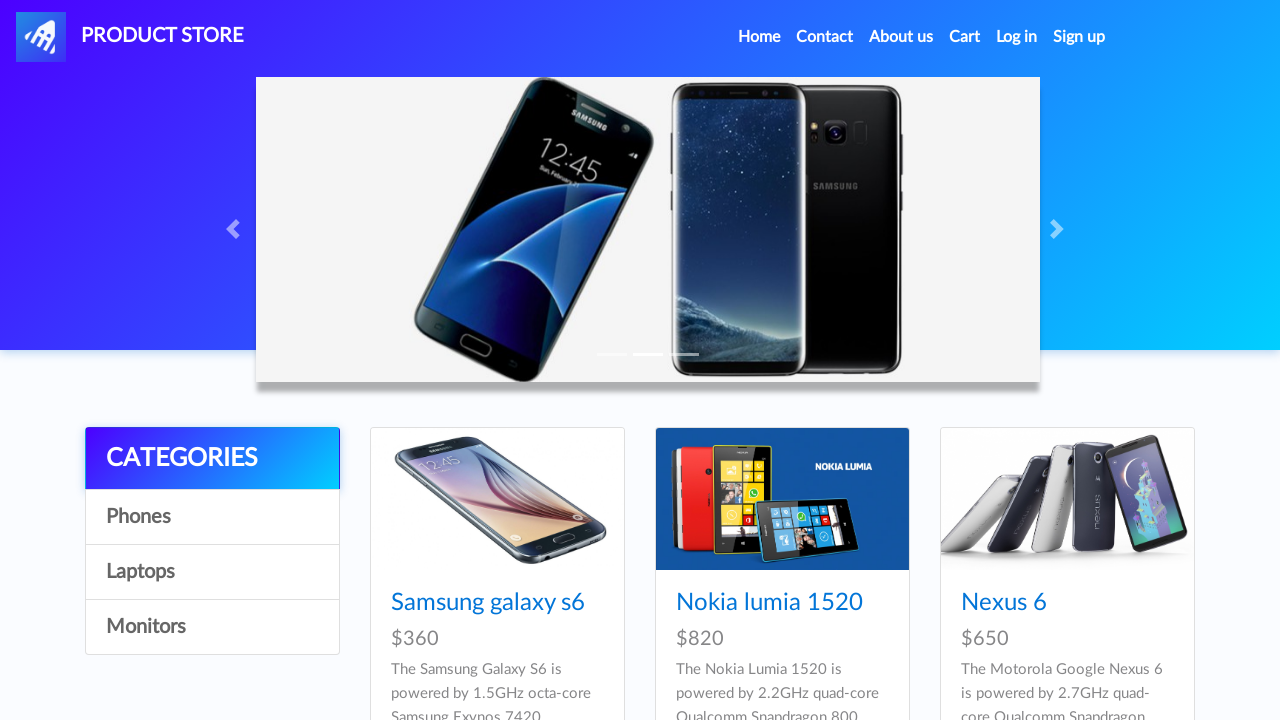